Tests dynamic loading functionality by clicking a button to trigger content loading and waiting for the result

Starting URL: https://the-internet.herokuapp.com/dynamic_loading/1

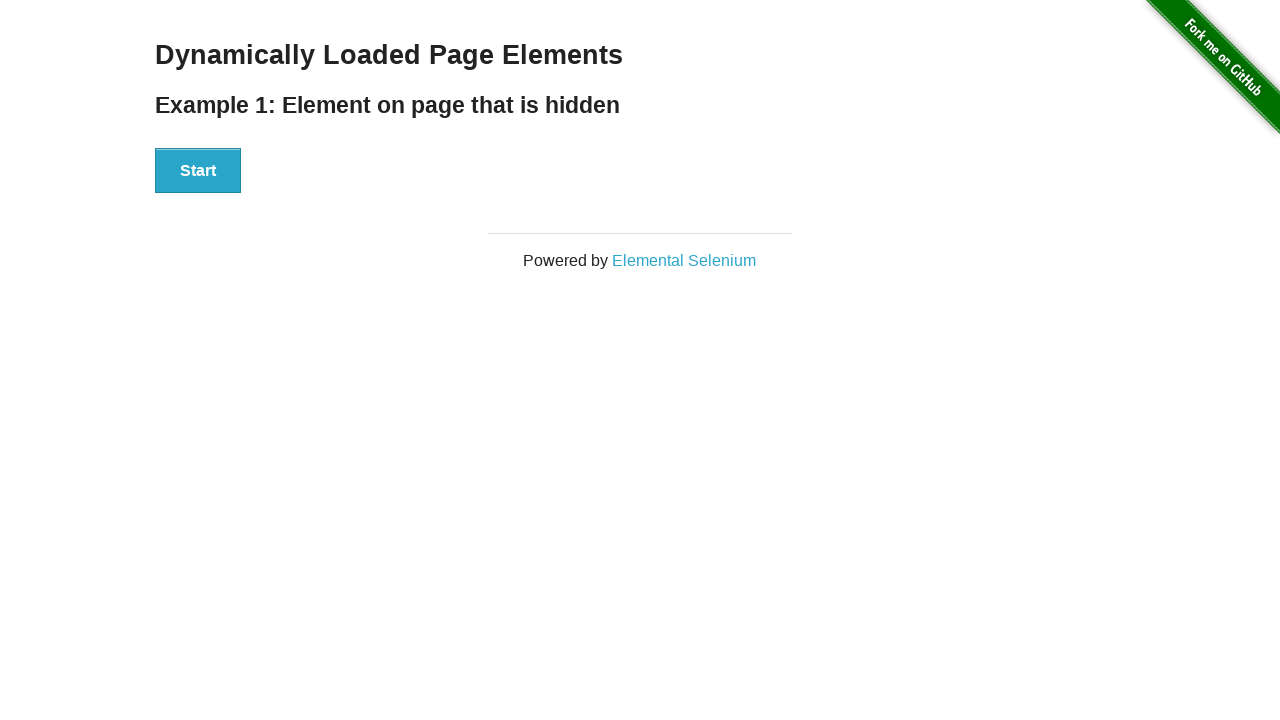

Clicked start button to trigger dynamic loading at (198, 171) on [id='start'] button
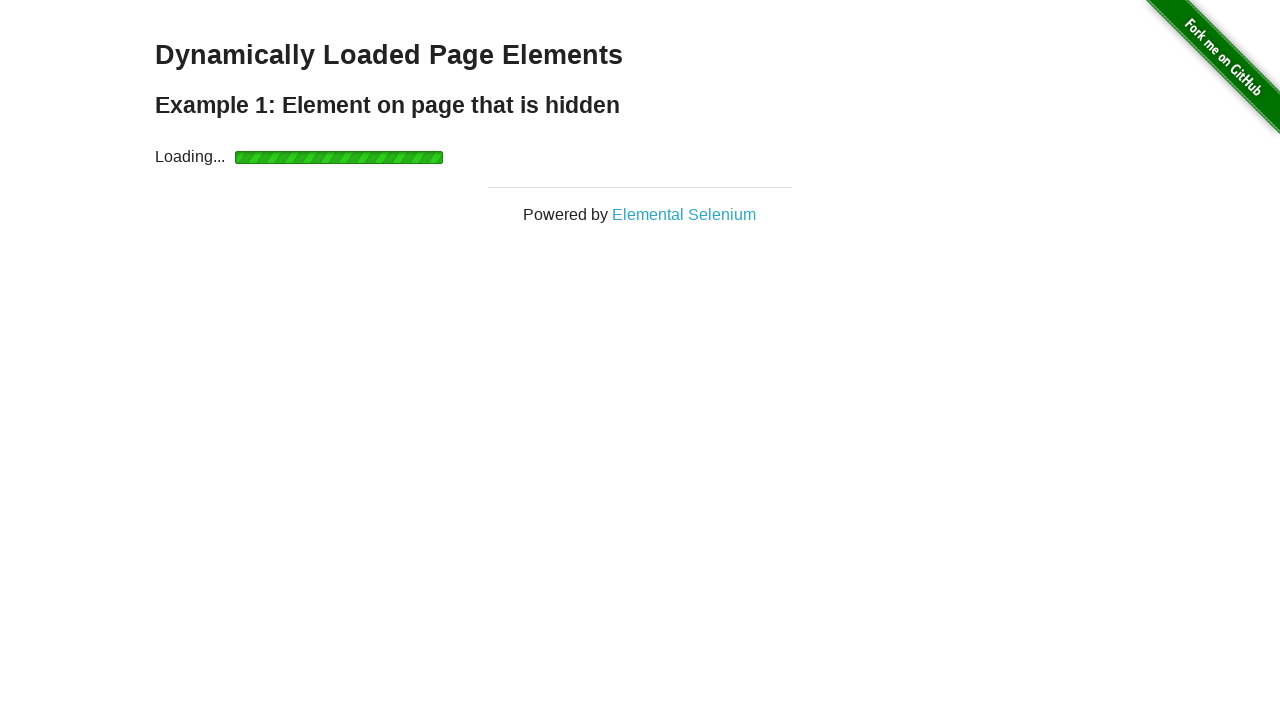

Dynamically loaded content appeared with finish element visible
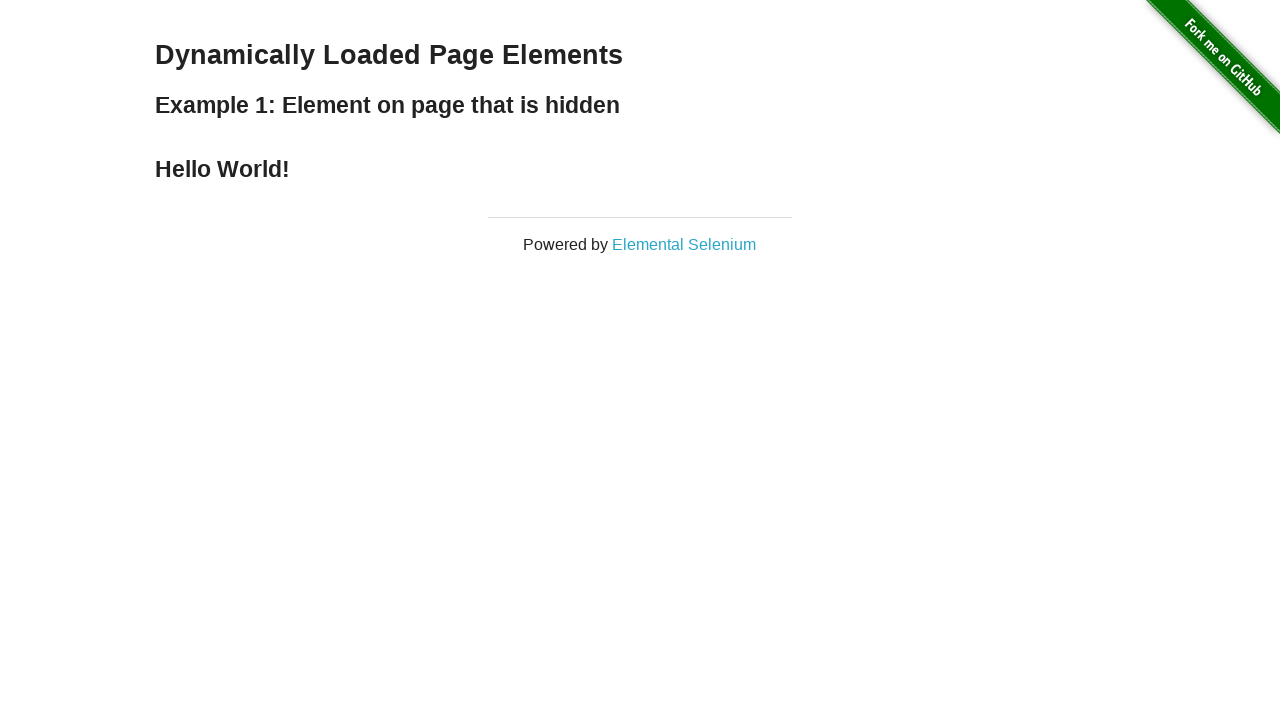

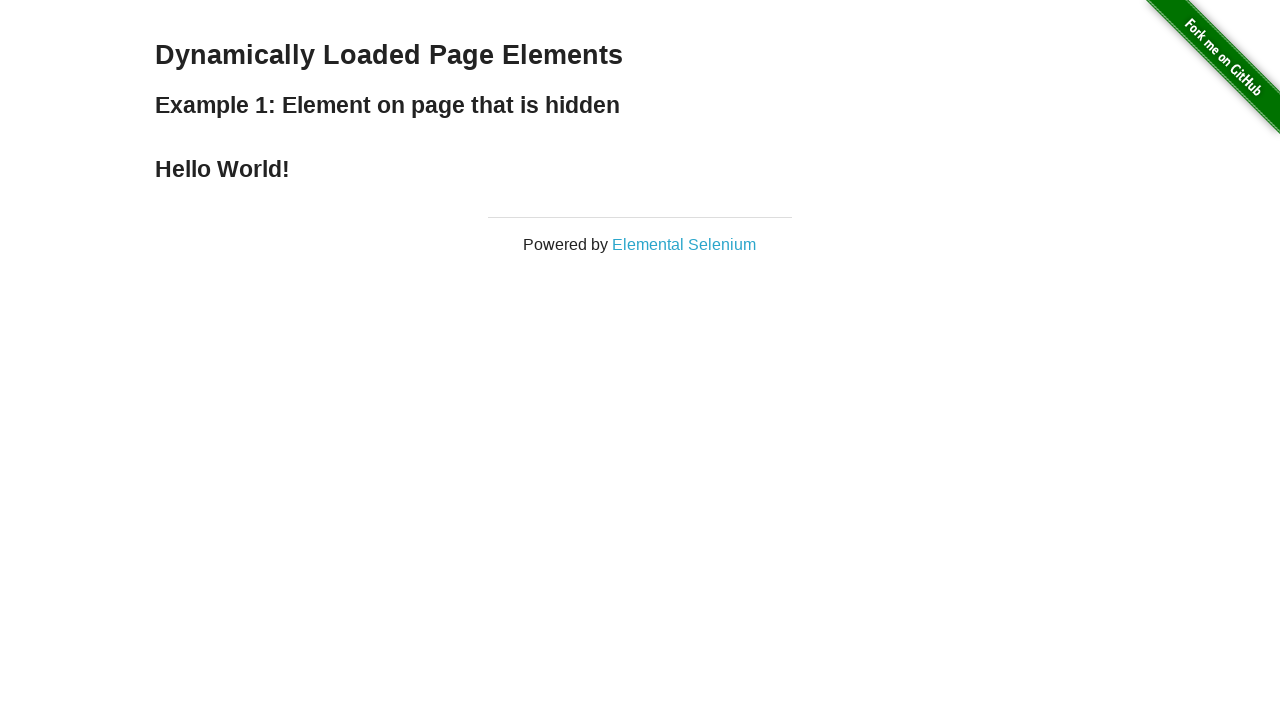